Navigates to the Team submenu page and verifies the H2 header text displays "The Team"

Starting URL: https://www.99-bottles-of-beer.net/

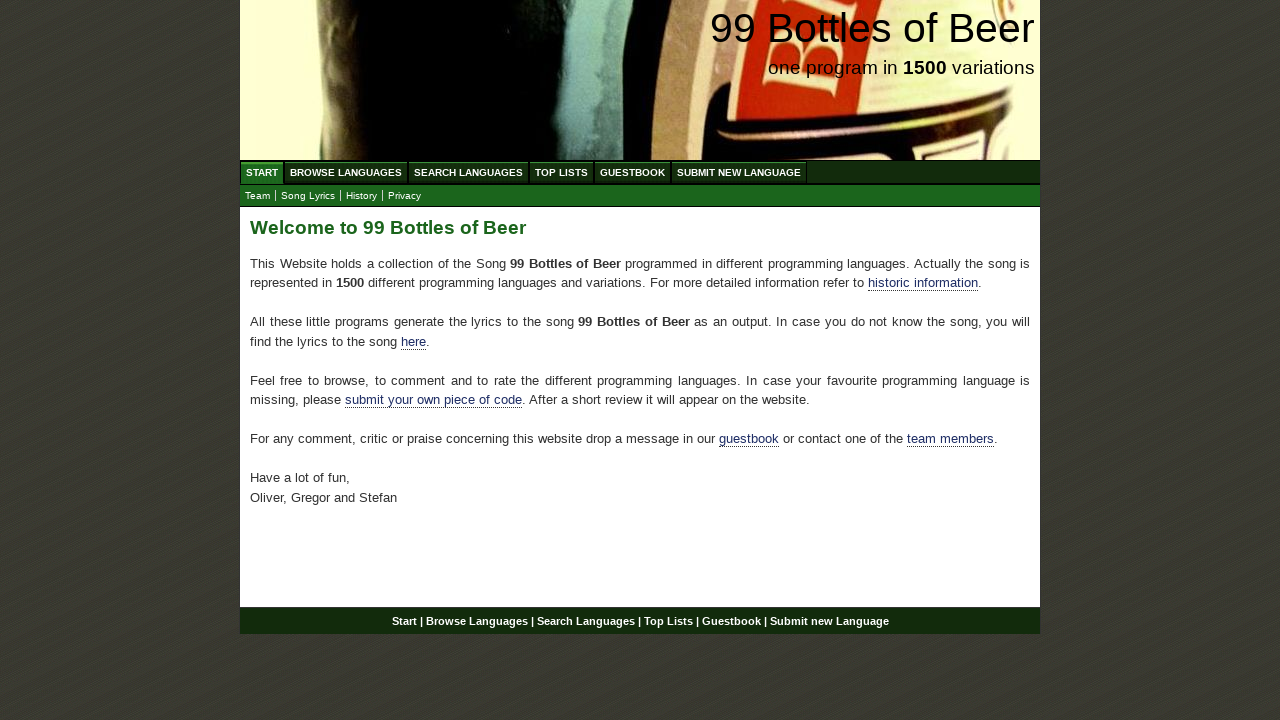

Clicked on the Team submenu link at (258, 196) on xpath=//a[@href='team.html']
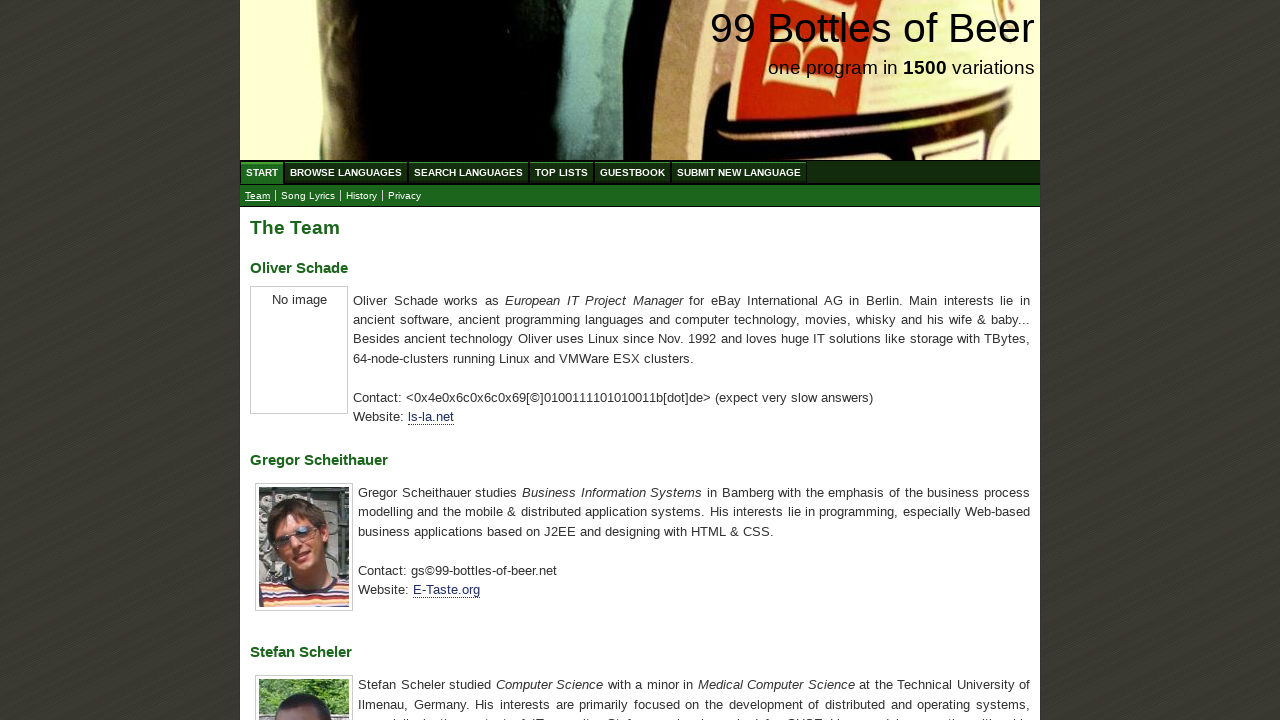

Team page header H2 element loaded
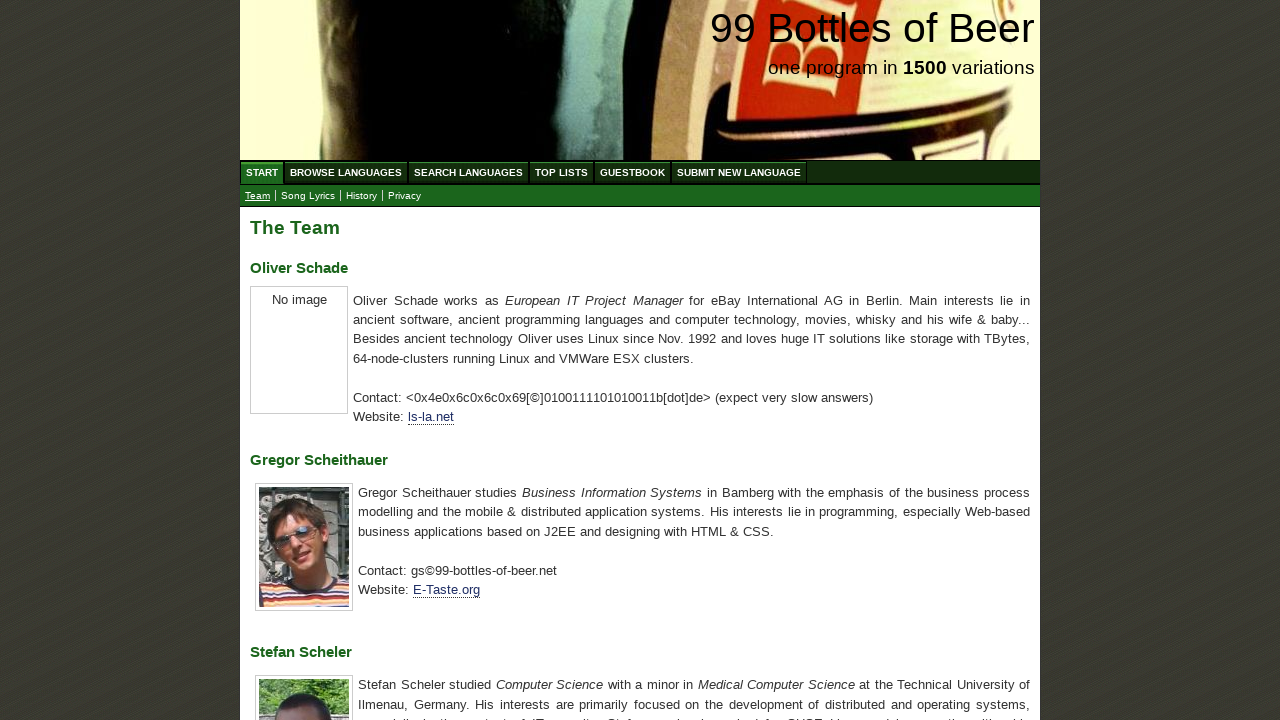

Retrieved H2 header text content
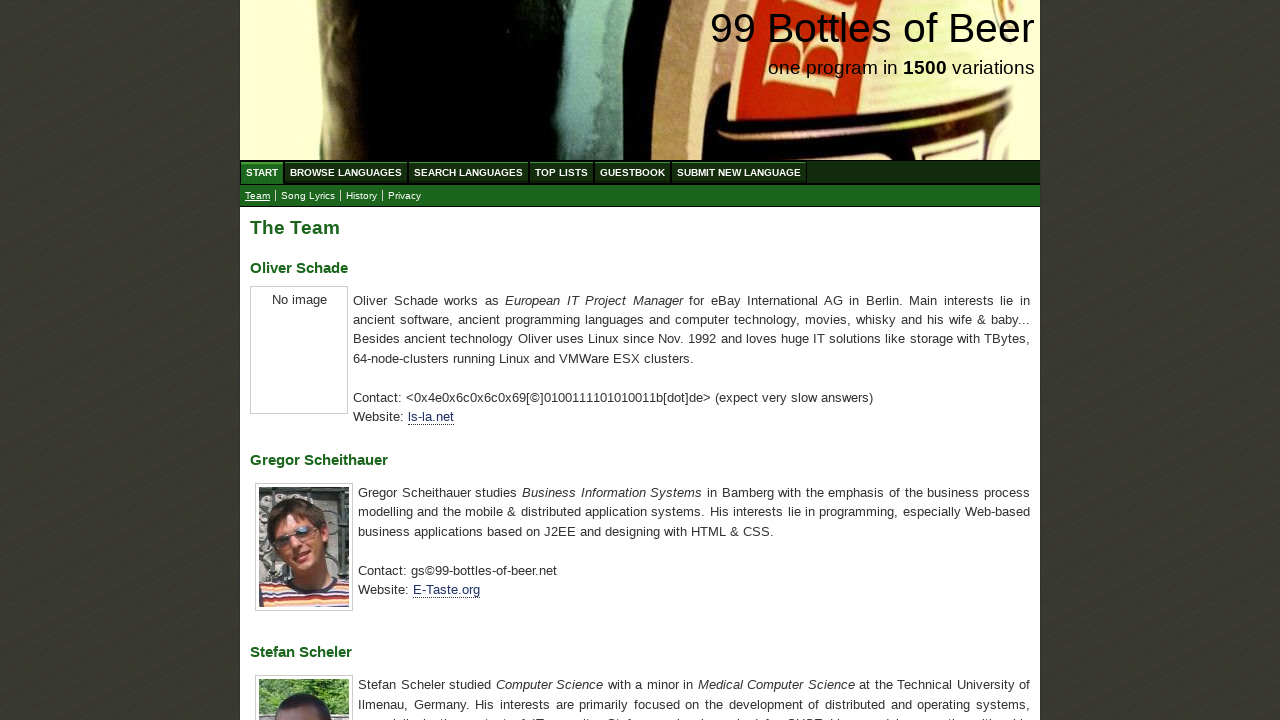

Verified H2 header text displays 'The Team'
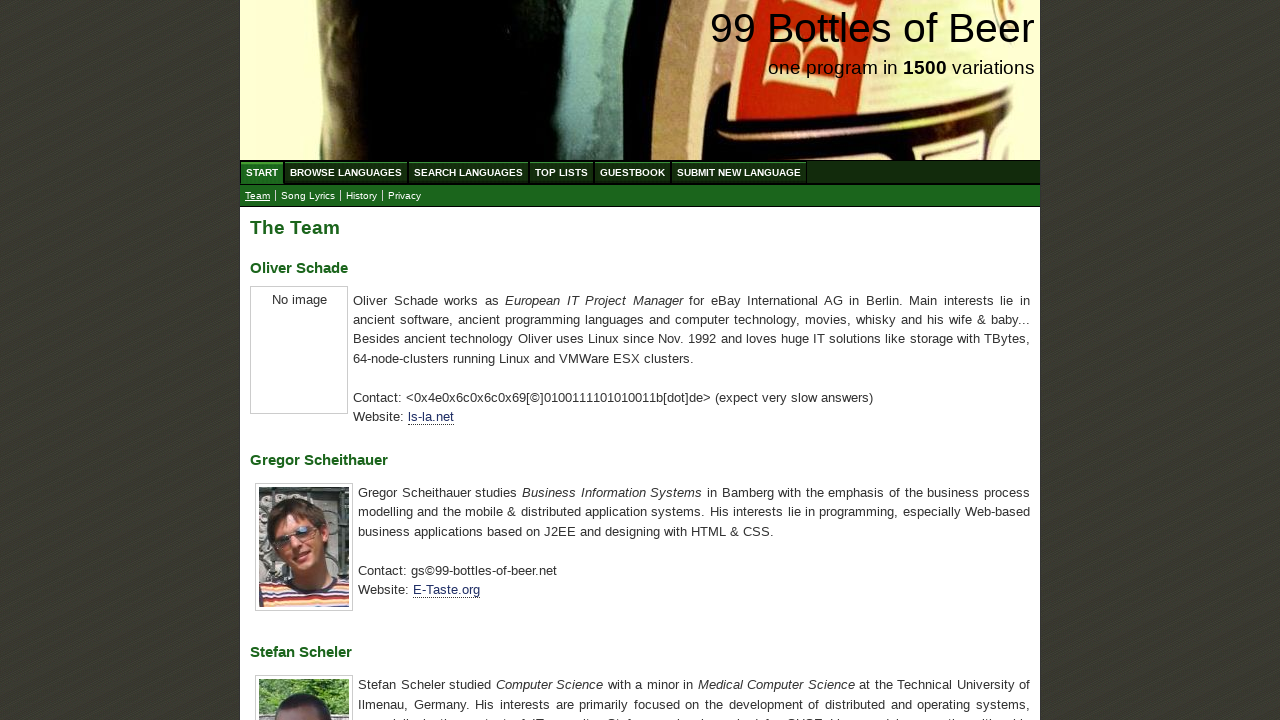

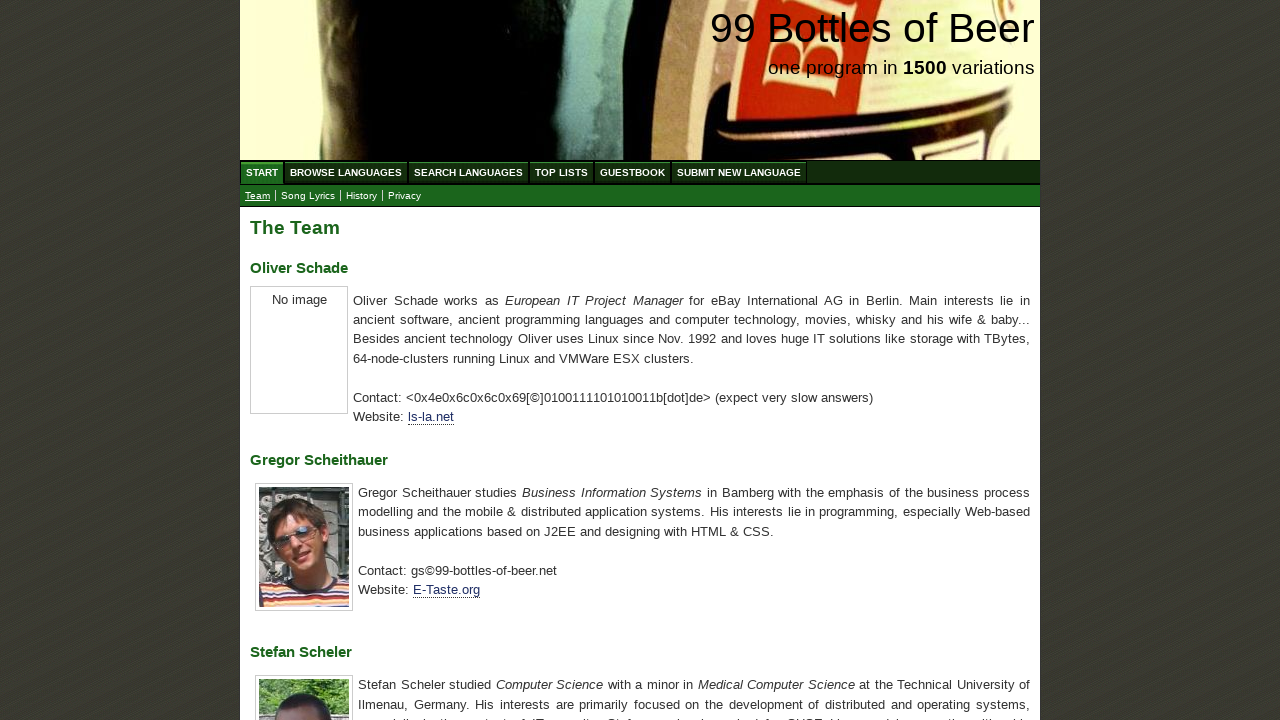